Tests checkbox functionality by verifying the initial selection states of two checkboxes, clicking checkbox #1 to select it, and confirming the new selection state.

Starting URL: http://the-internet.herokuapp.com/checkboxes

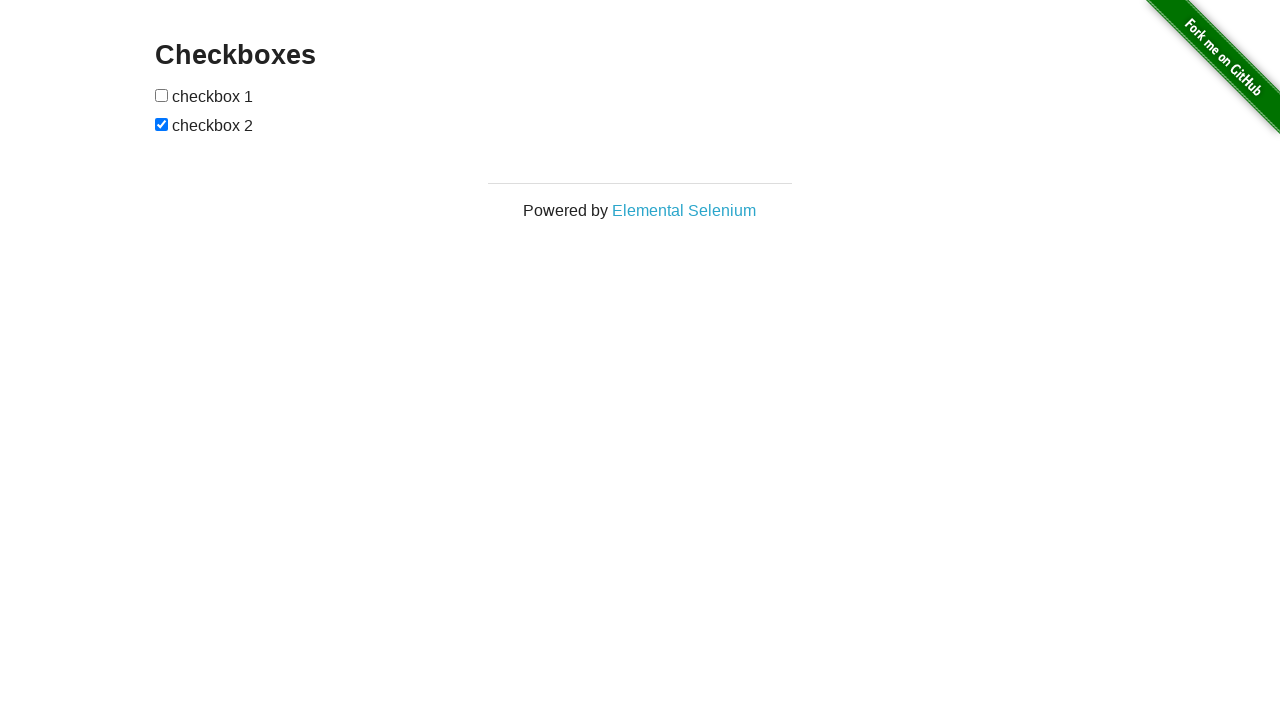

Waited for checkboxes to be visible
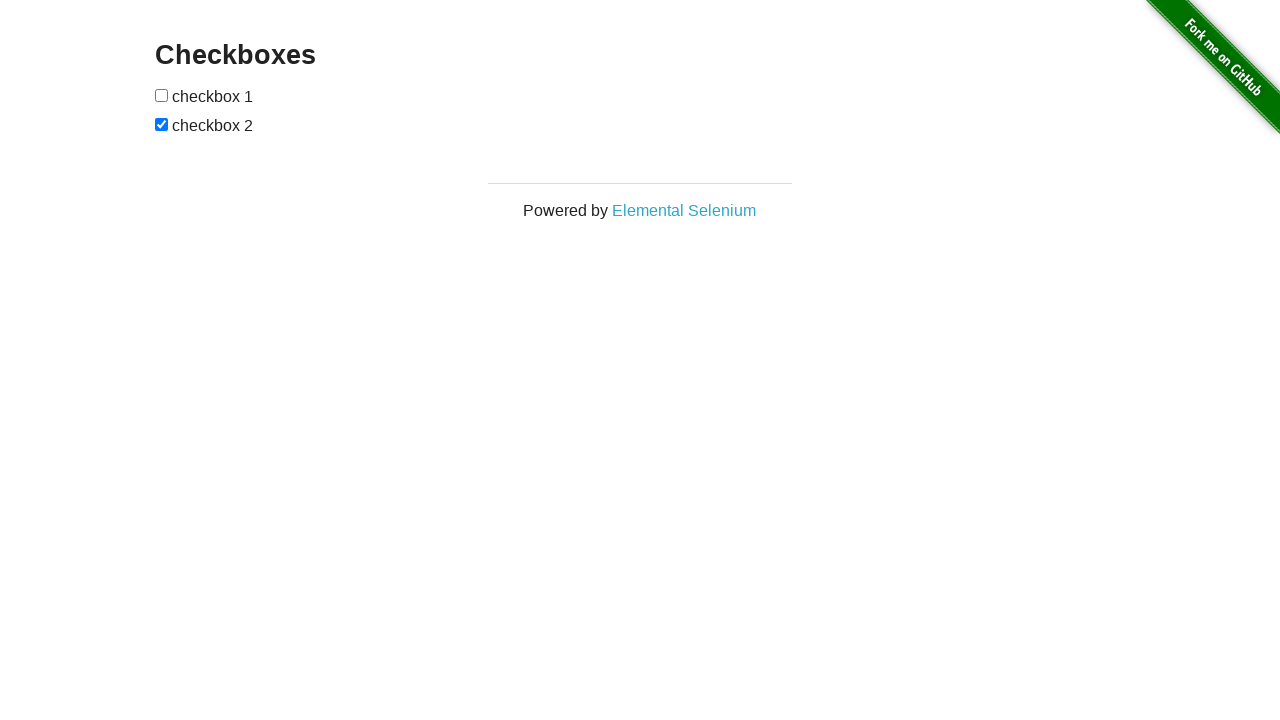

Located first checkbox element
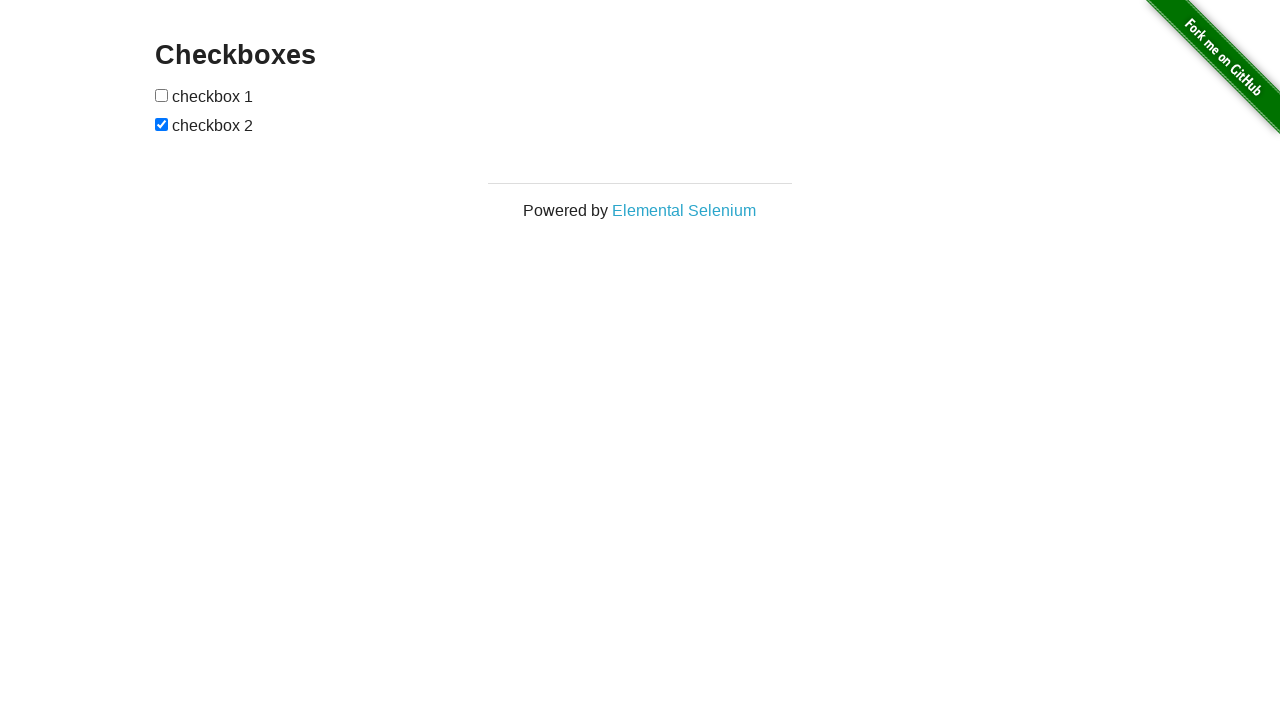

Verified checkbox #1 is not selected by default
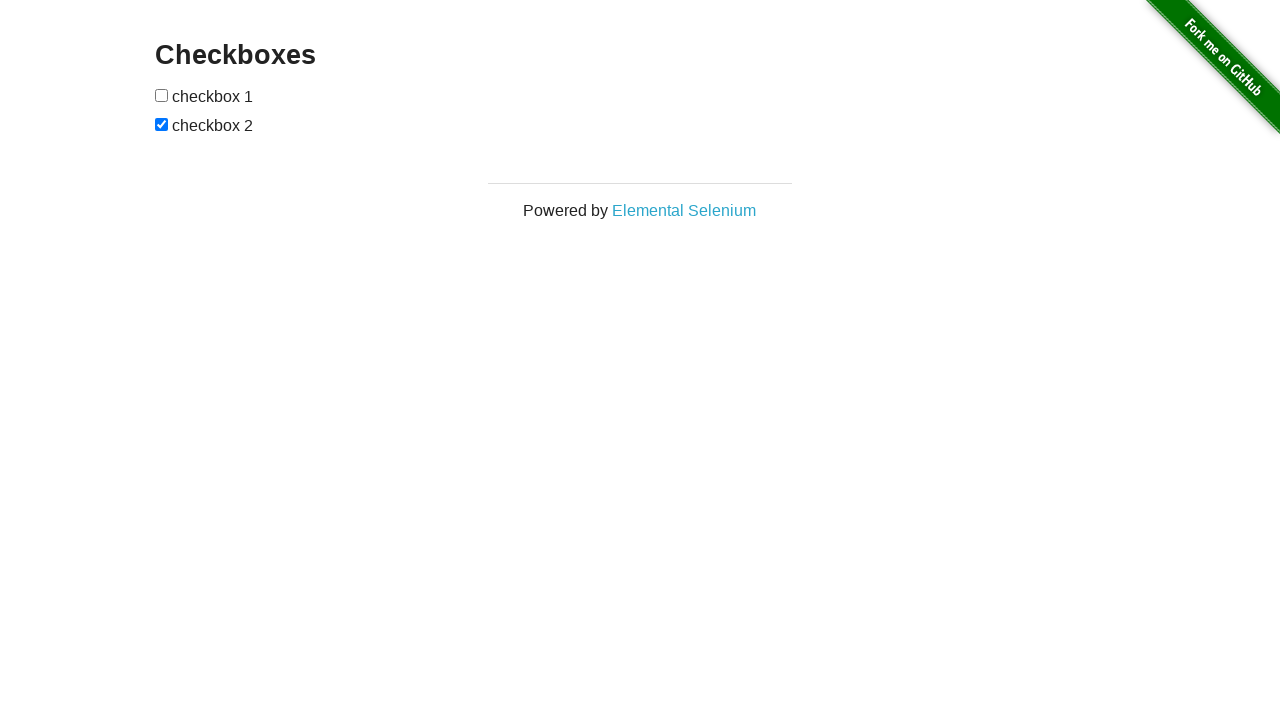

Located second checkbox element
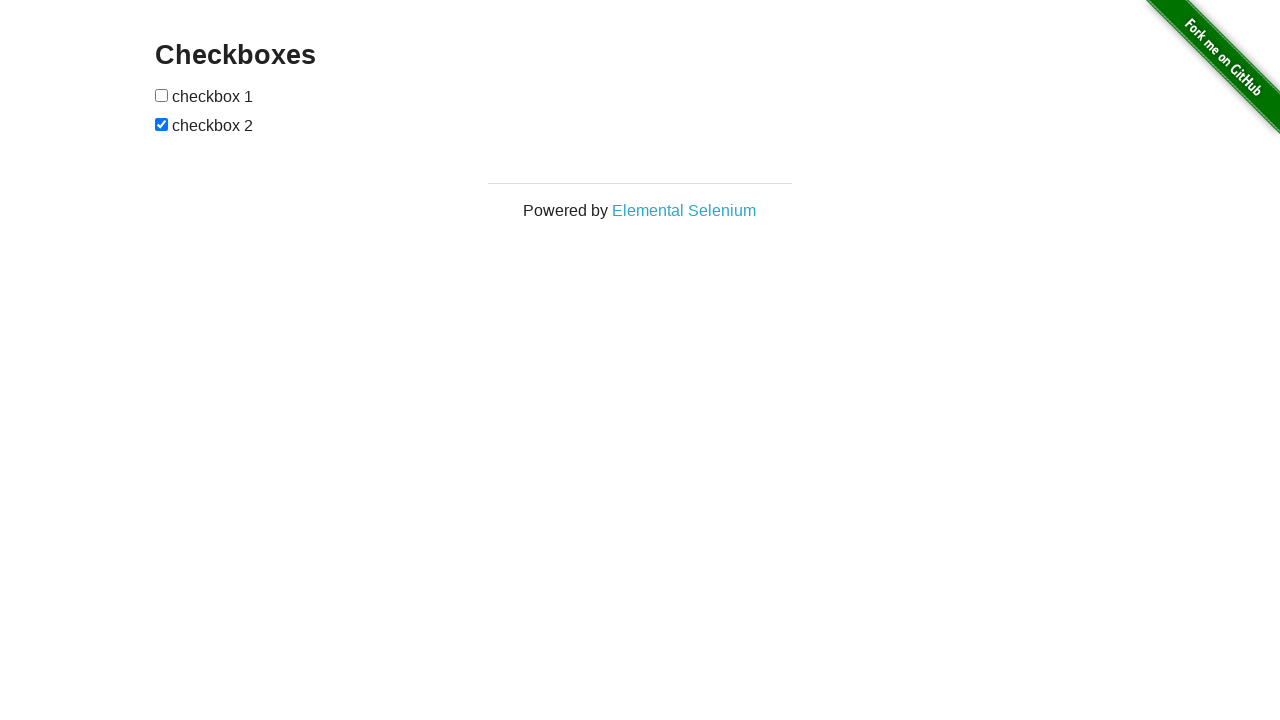

Verified checkbox #2 is selected by default
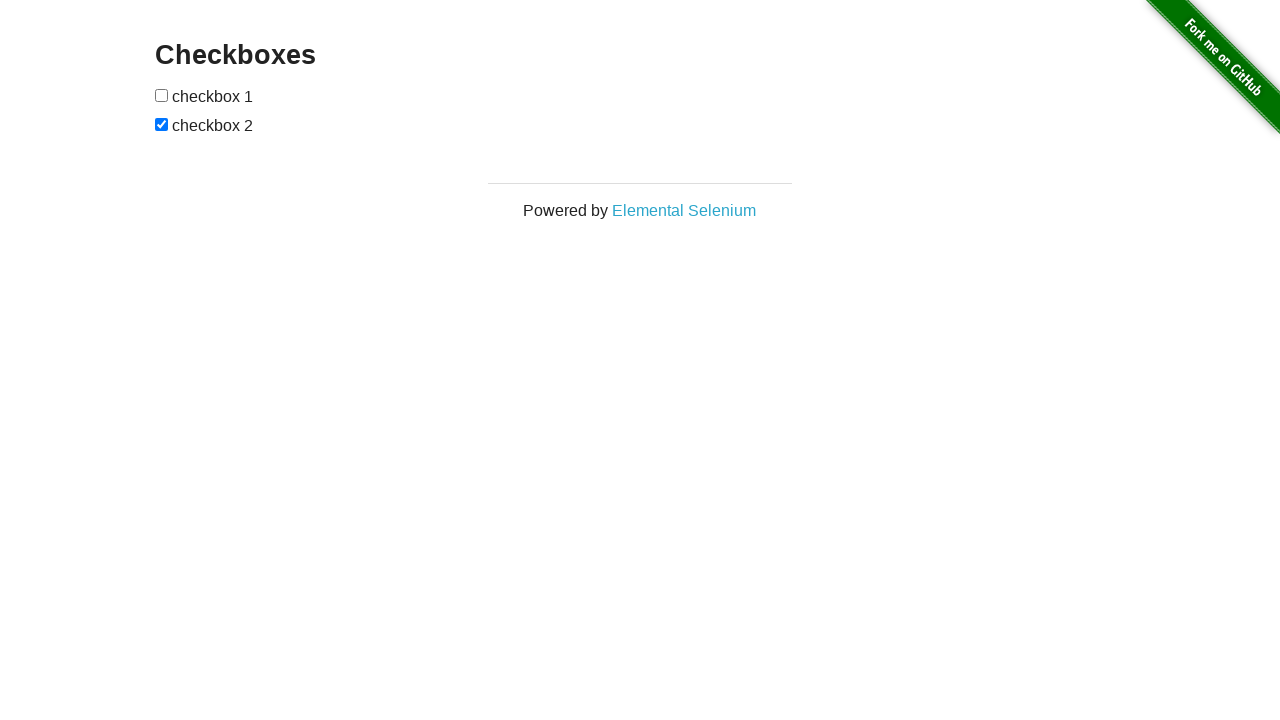

Clicked checkbox #1 to select it at (162, 95) on input[type='checkbox'] >> nth=0
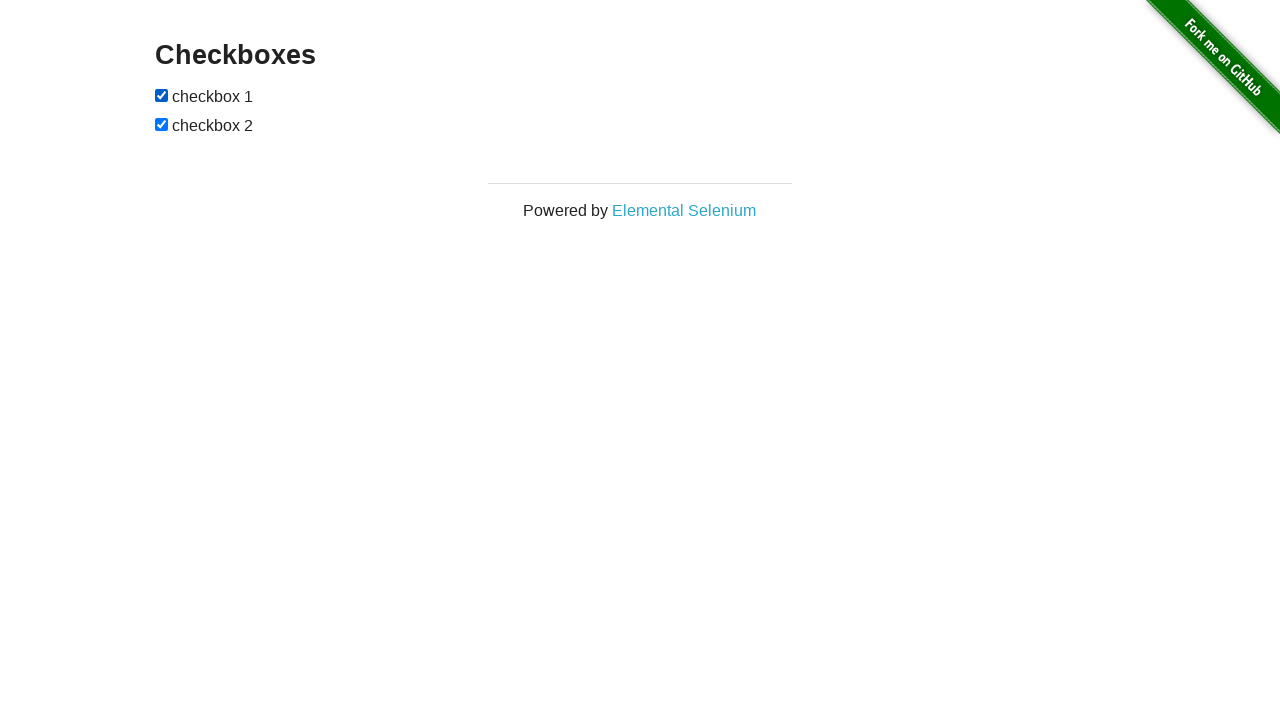

Verified checkbox #1 is now selected
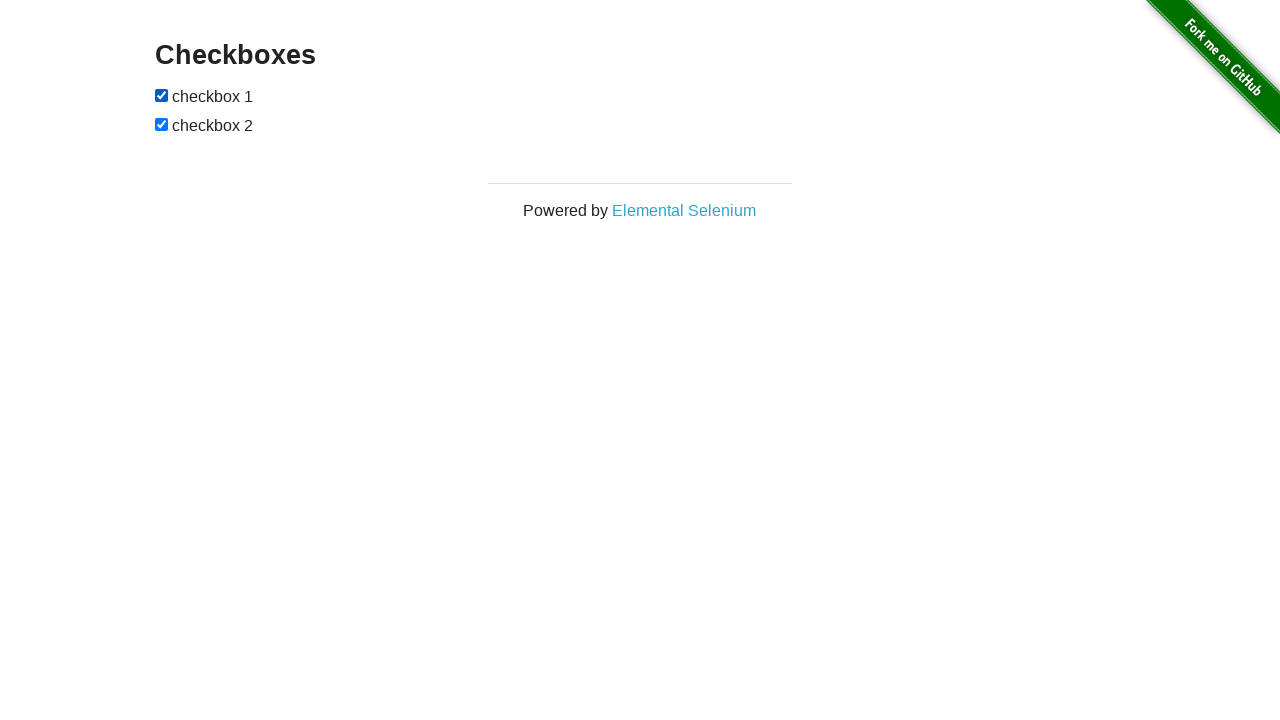

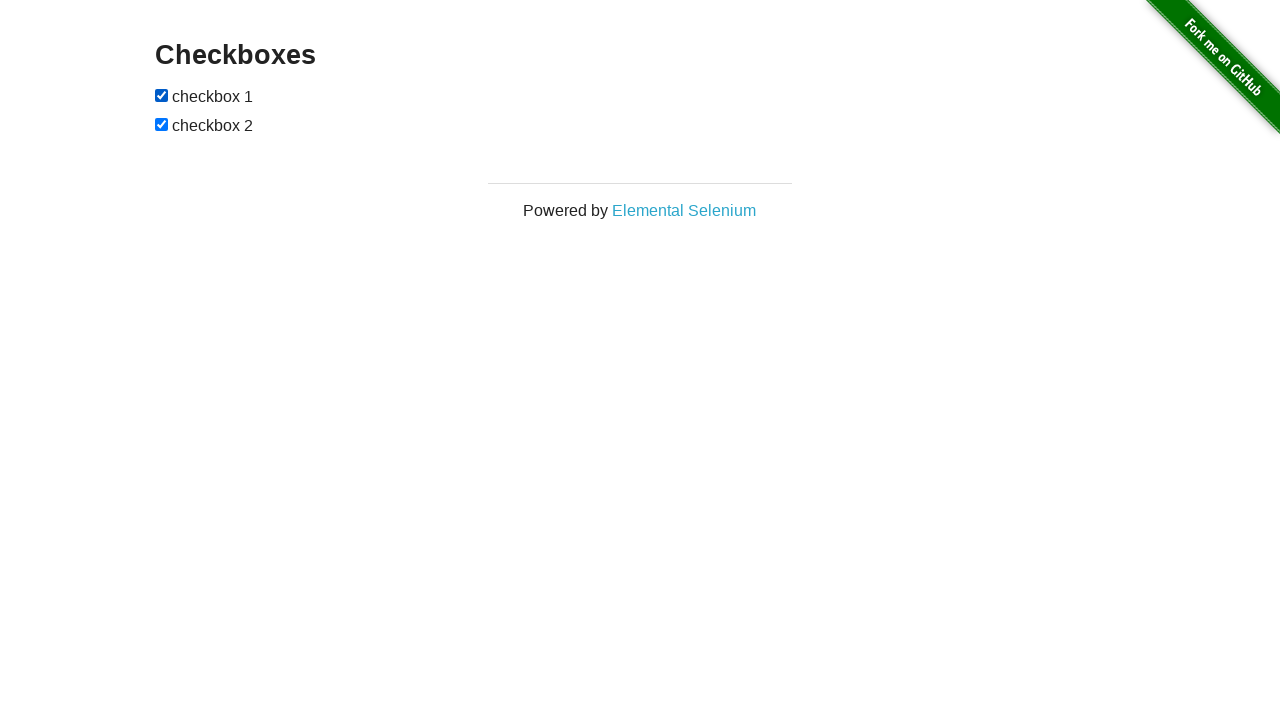